Solves a math problem on a webpage by reading a value, calculating the result using a logarithmic formula, and submitting the answer along with checkbox and radio button selections

Starting URL: https://suninjuly.github.io/math.html

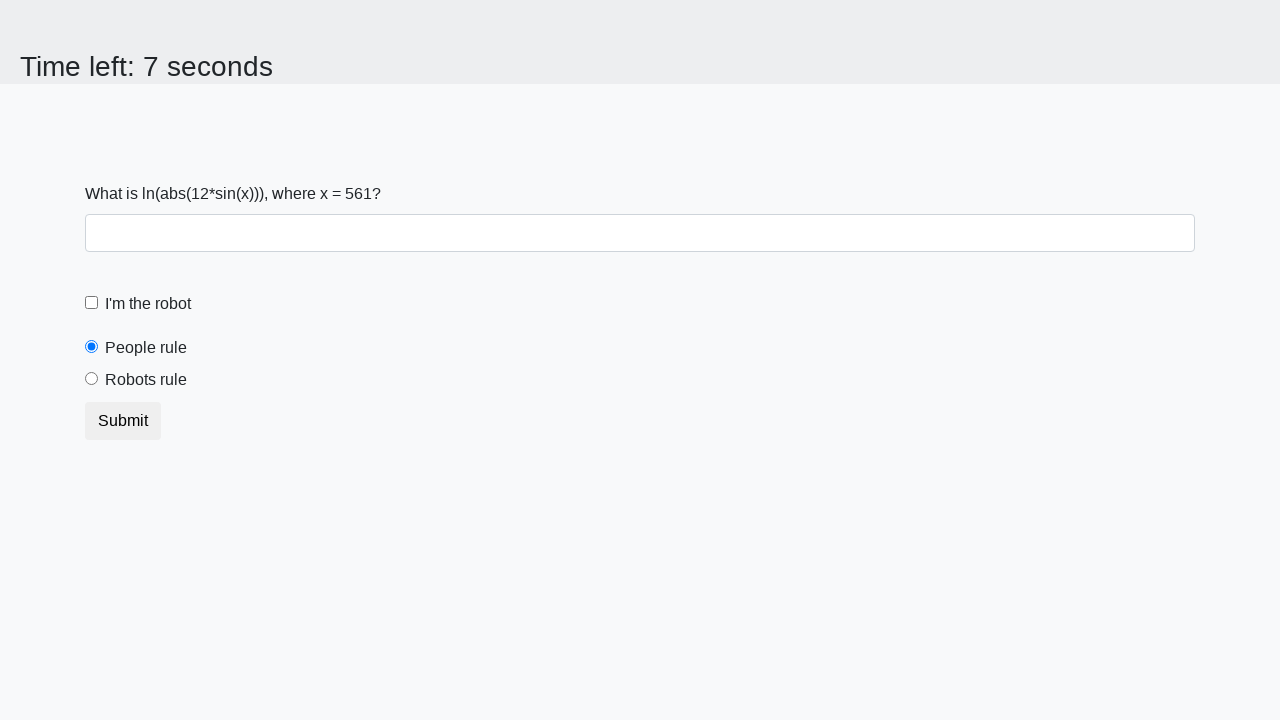

Located the input value element
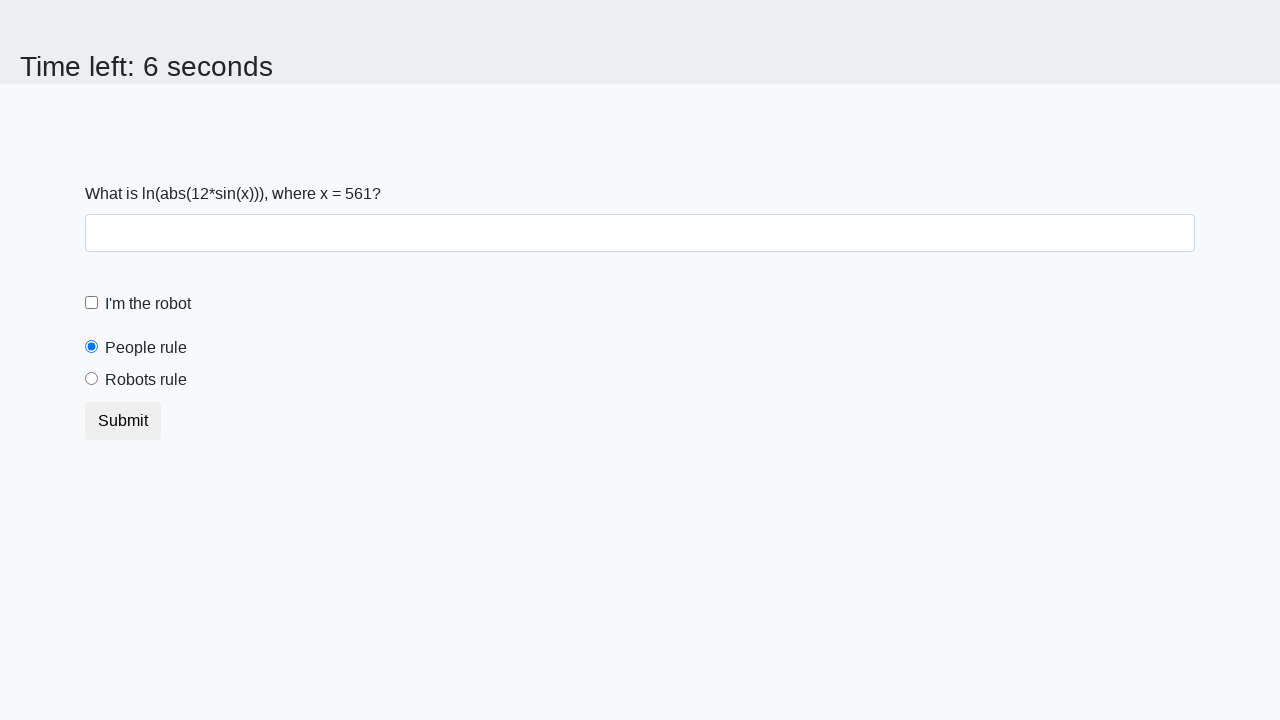

Read the math problem value from the page
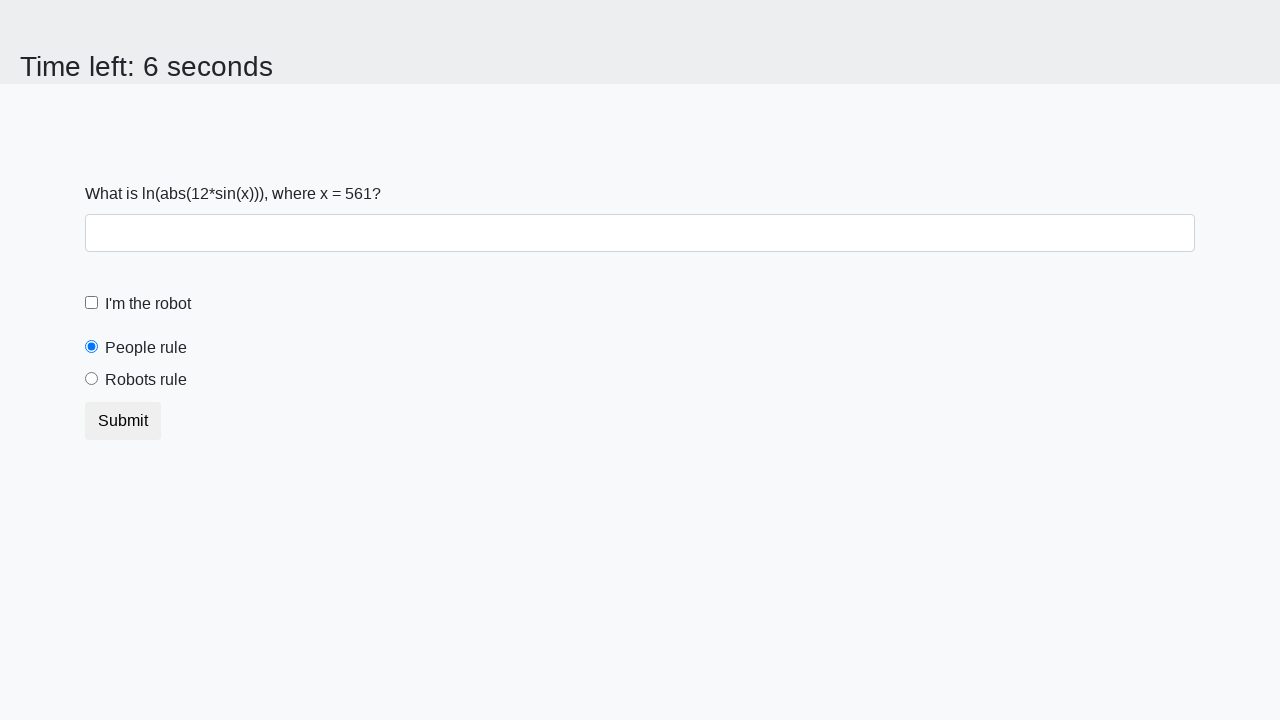

Calculated the logarithmic formula result
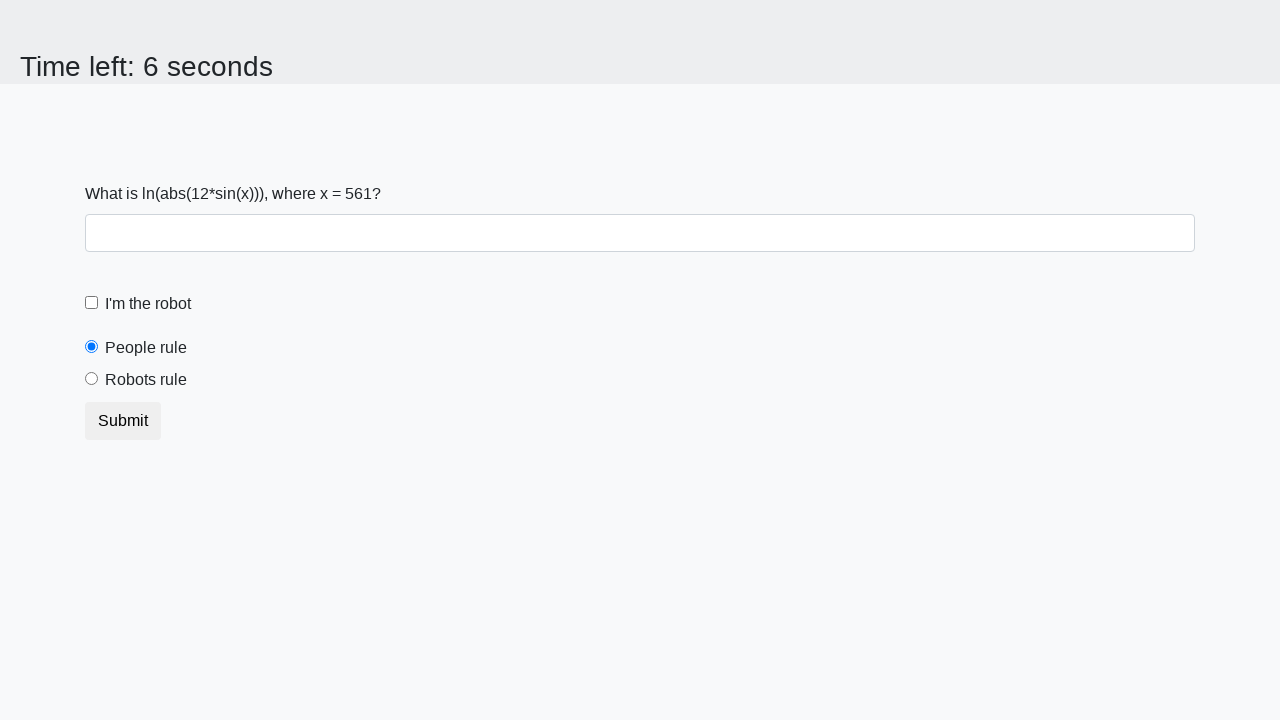

Filled the answer field with calculated result on #answer
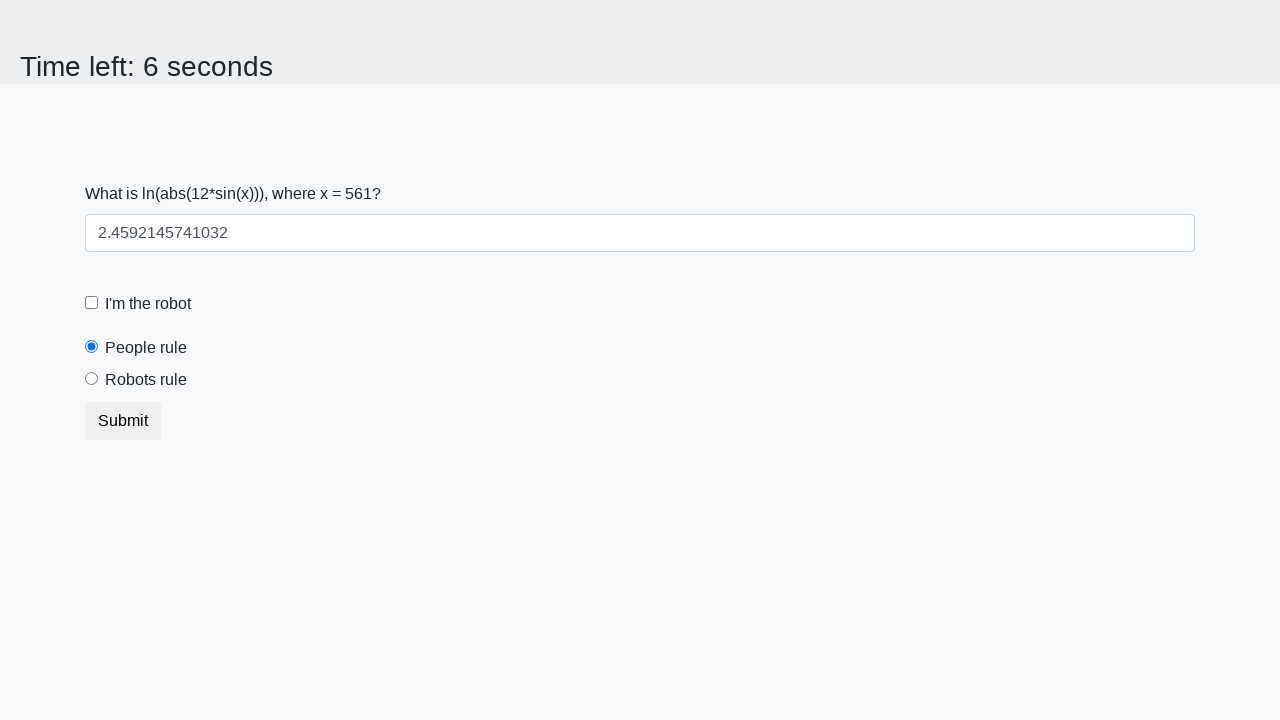

Clicked the robot checkbox at (148, 304) on [for='robotCheckbox']
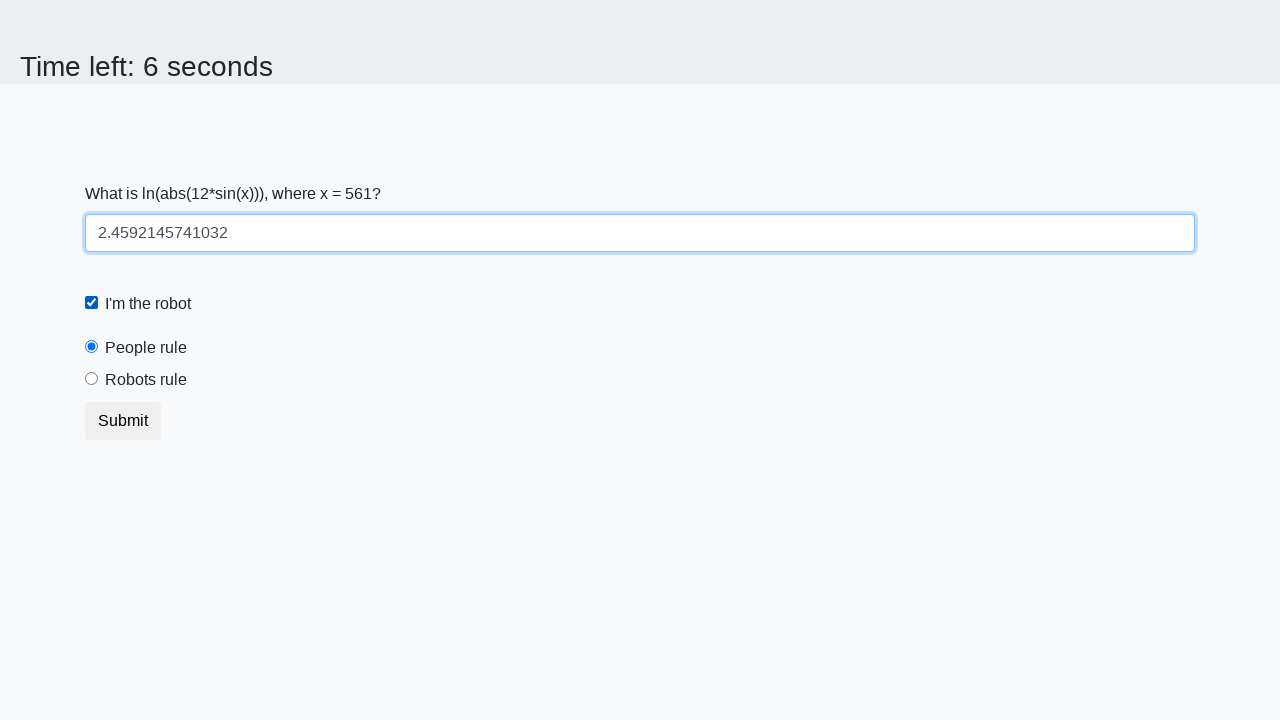

Selected the robots rule radio button at (146, 380) on [for='robotsRule']
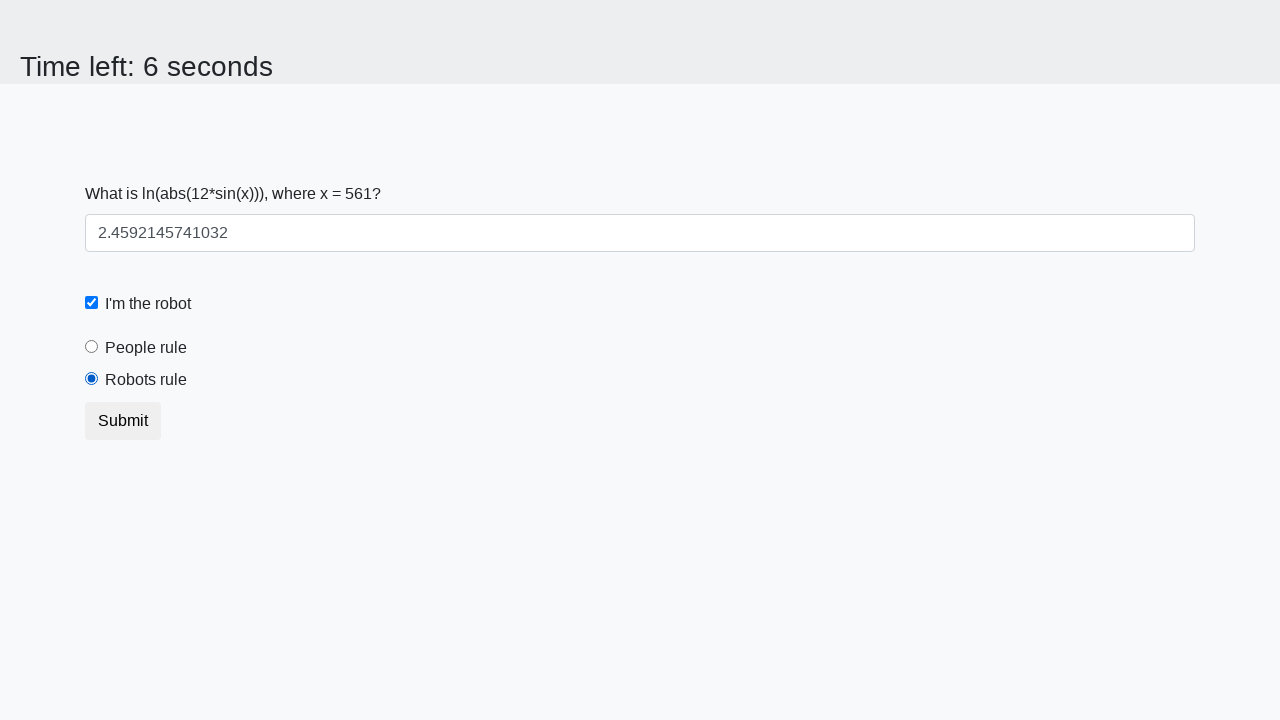

Clicked the submit button to complete the form at (123, 421) on button.btn
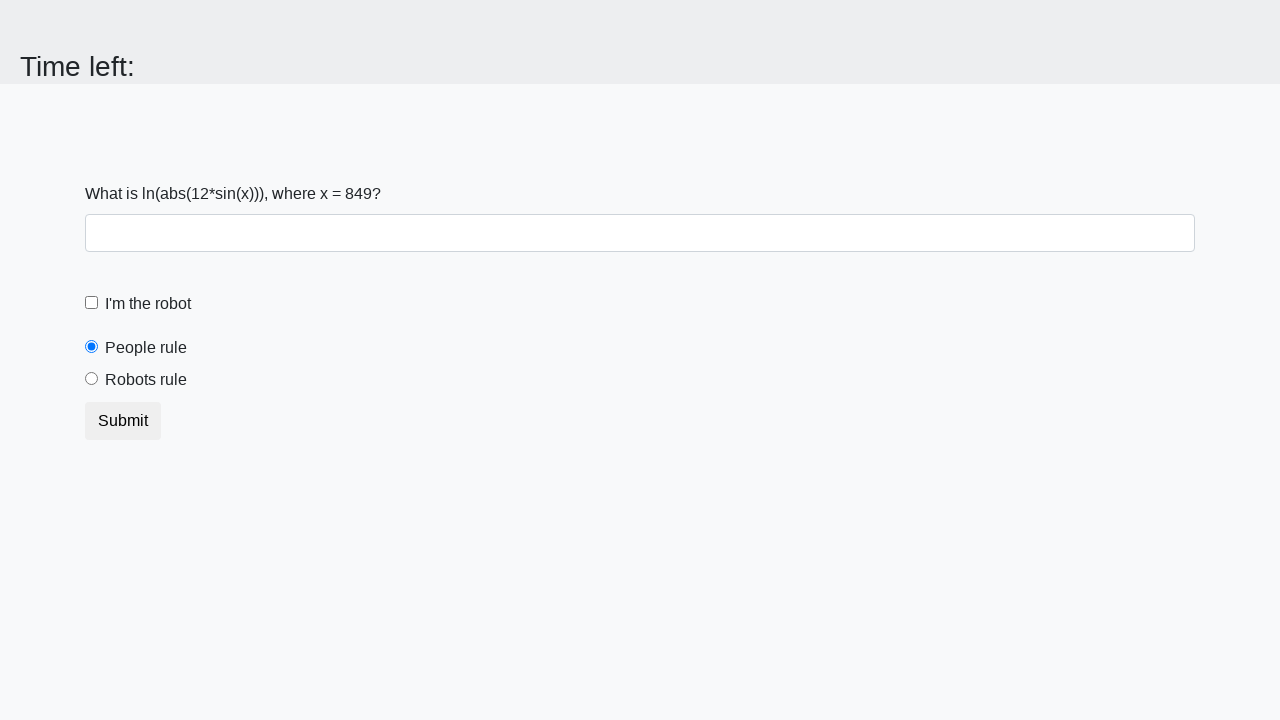

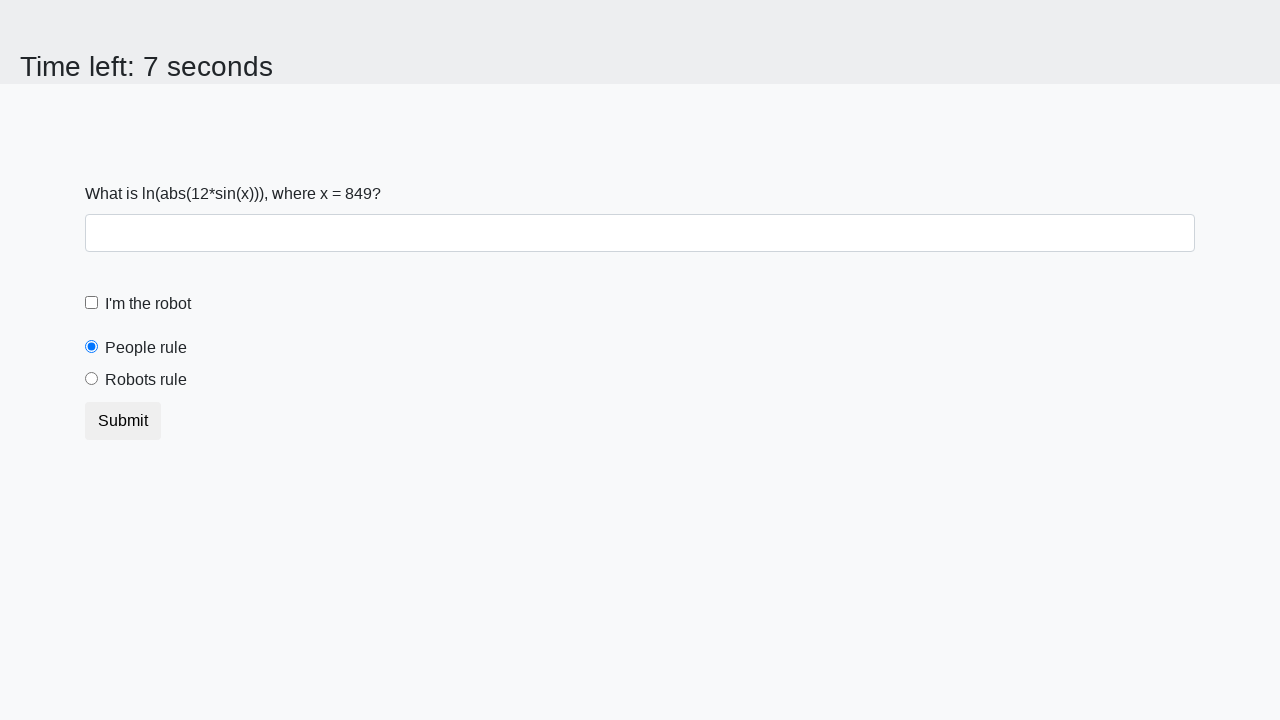